Tests that clicking the Add button multiple times creates multiple Delete buttons

Starting URL: http://the-internet.herokuapp.com/add_remove_elements/

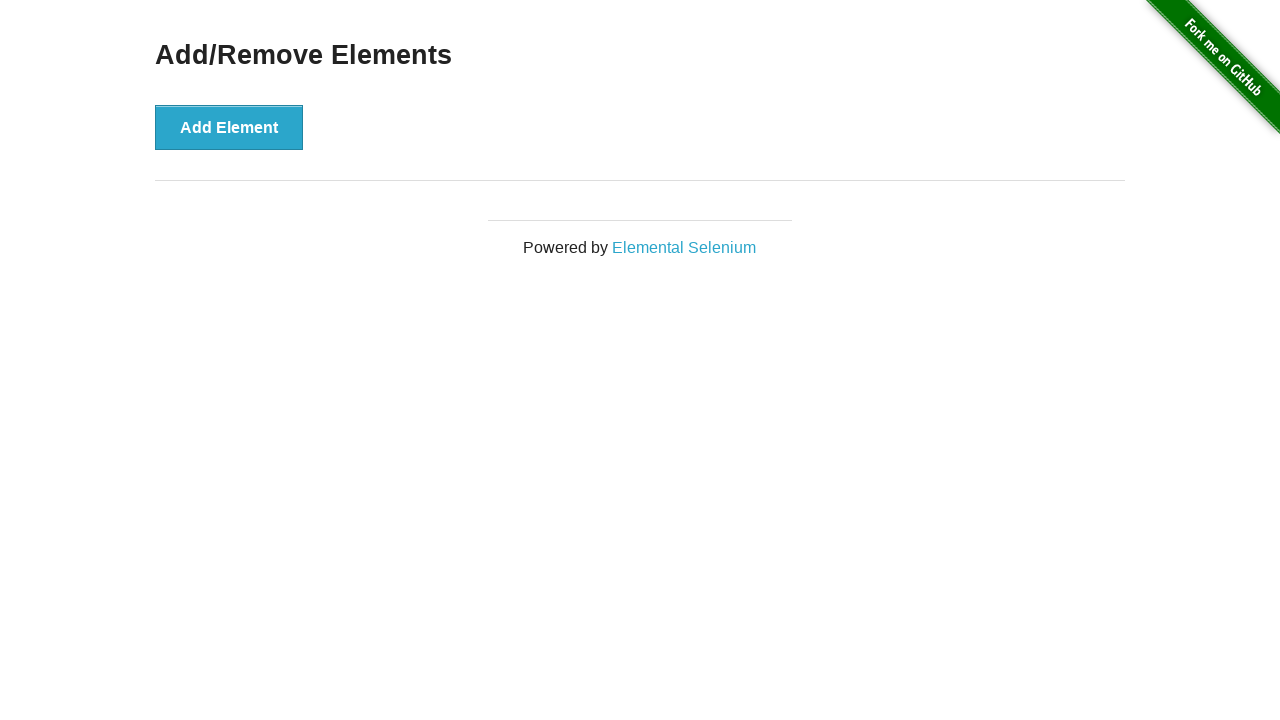

Navigated to Add/Remove Elements page
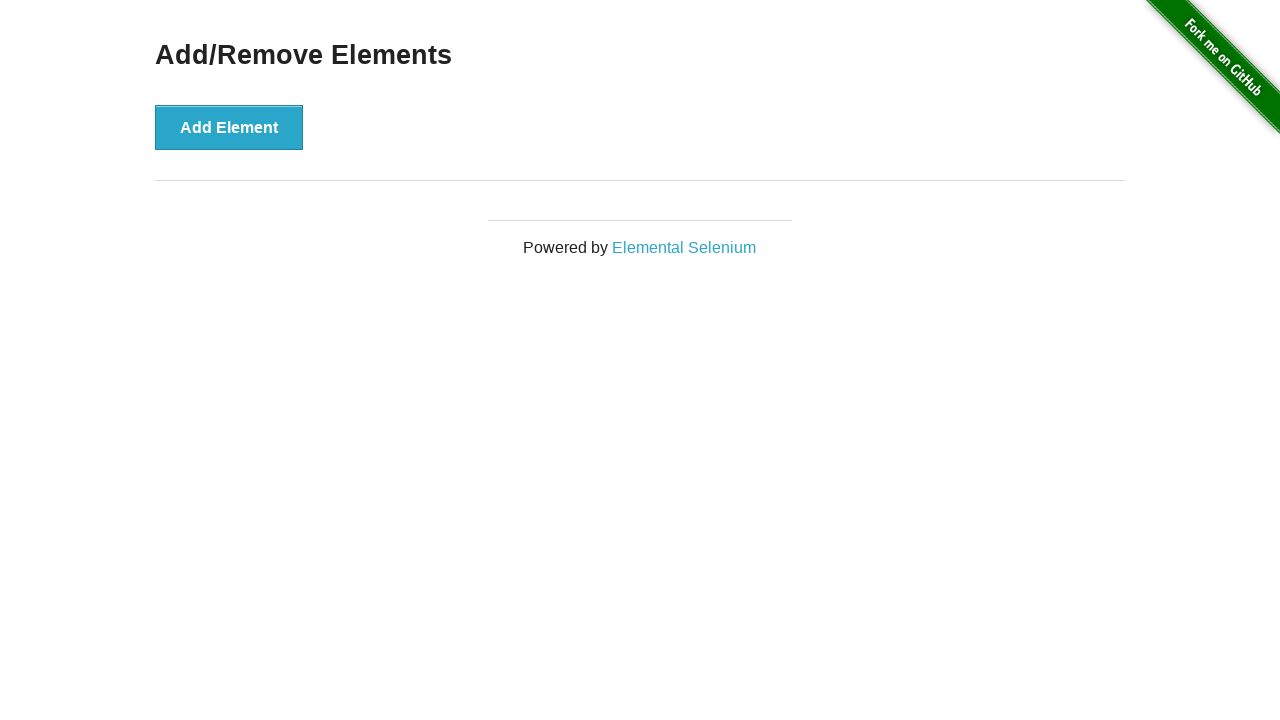

Clicked Add button (1st time) at (229, 127) on button
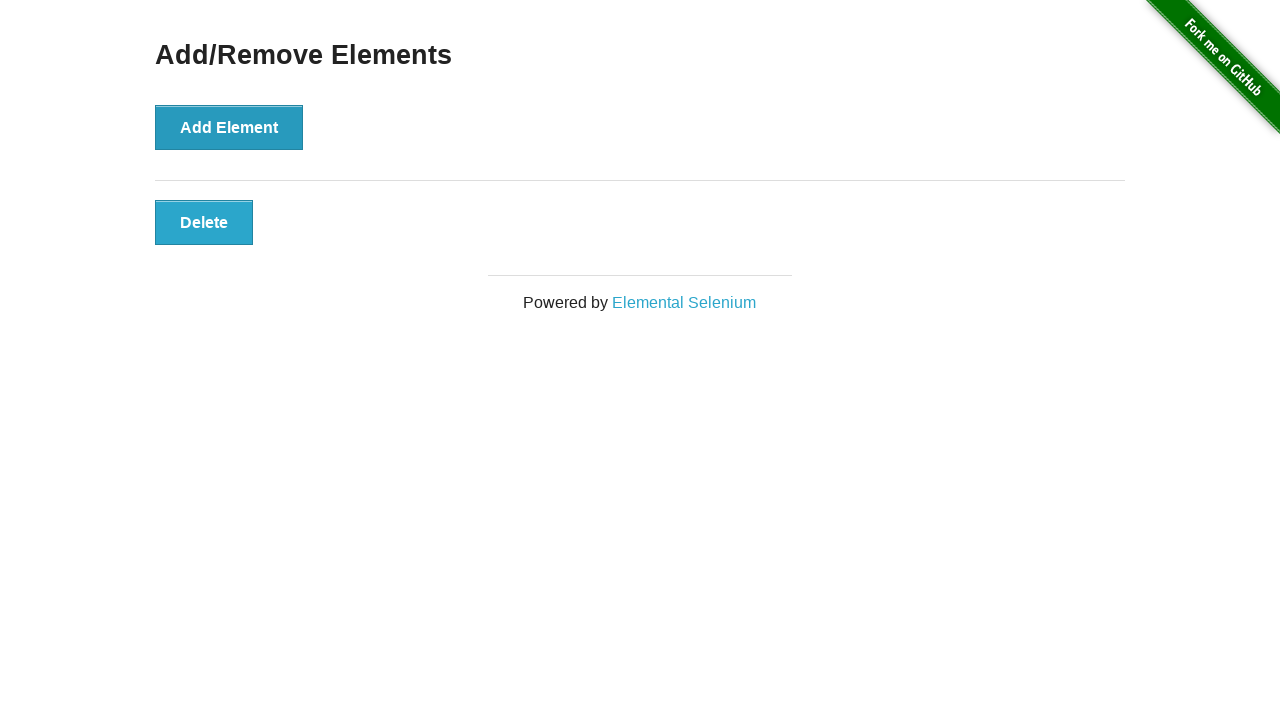

Clicked Add button (2nd time) at (229, 127) on button
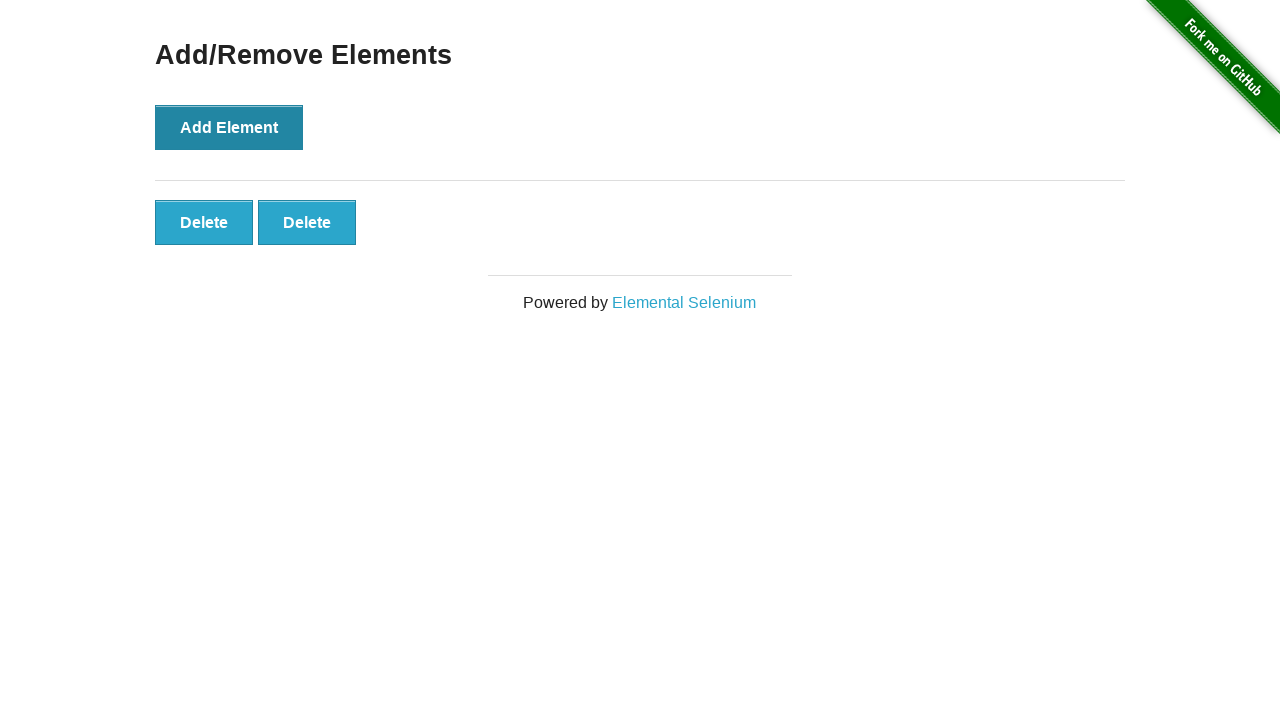

Clicked Add button (3rd time) at (229, 127) on button
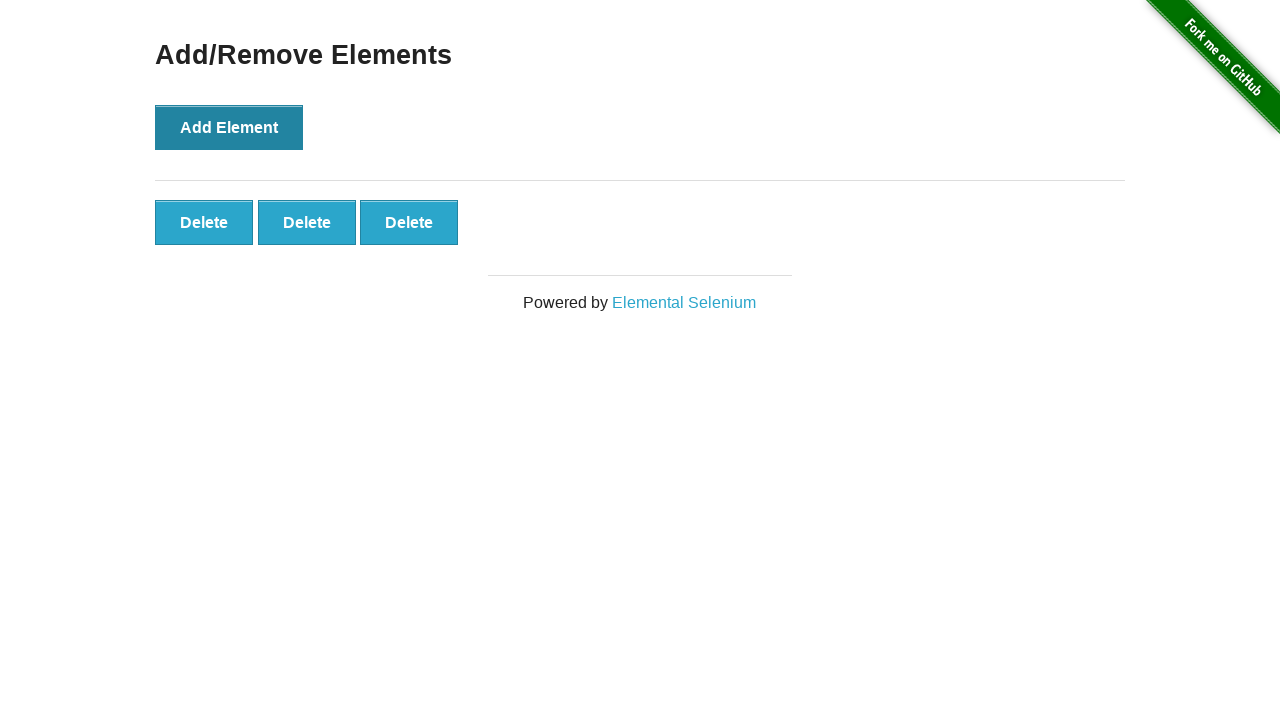

Located Delete buttons on page
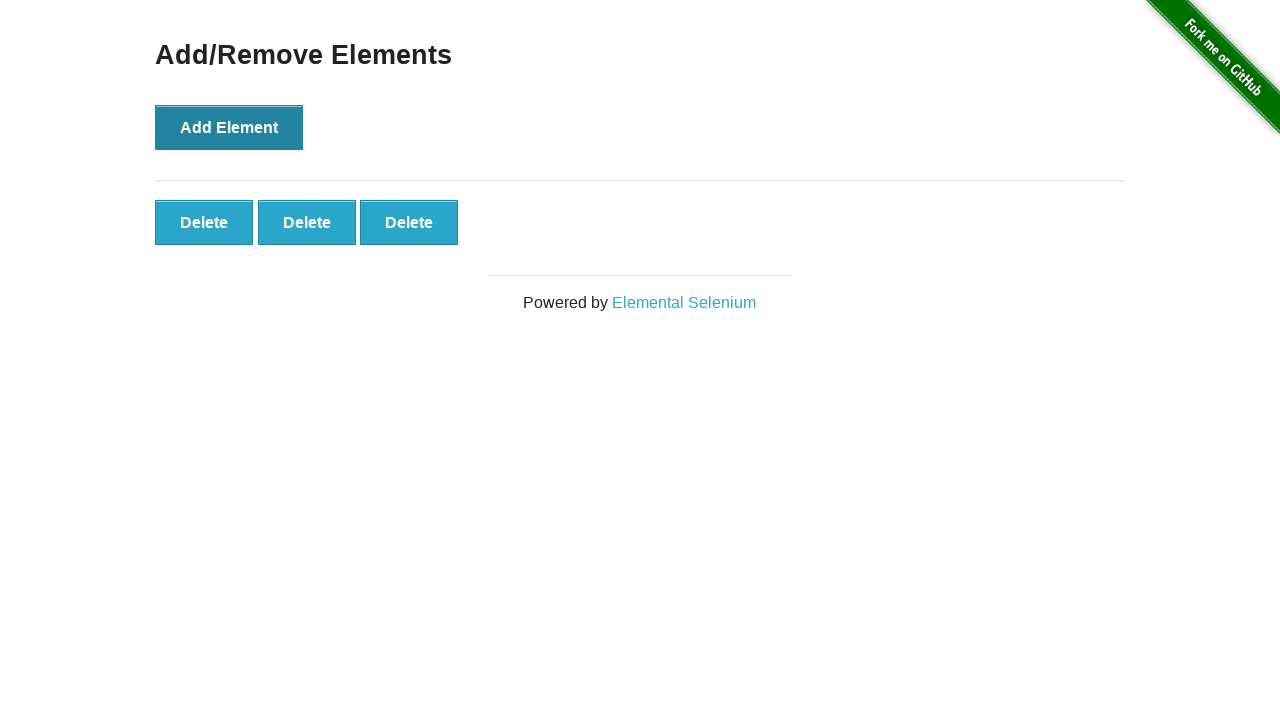

Verified that 3 Delete buttons were created
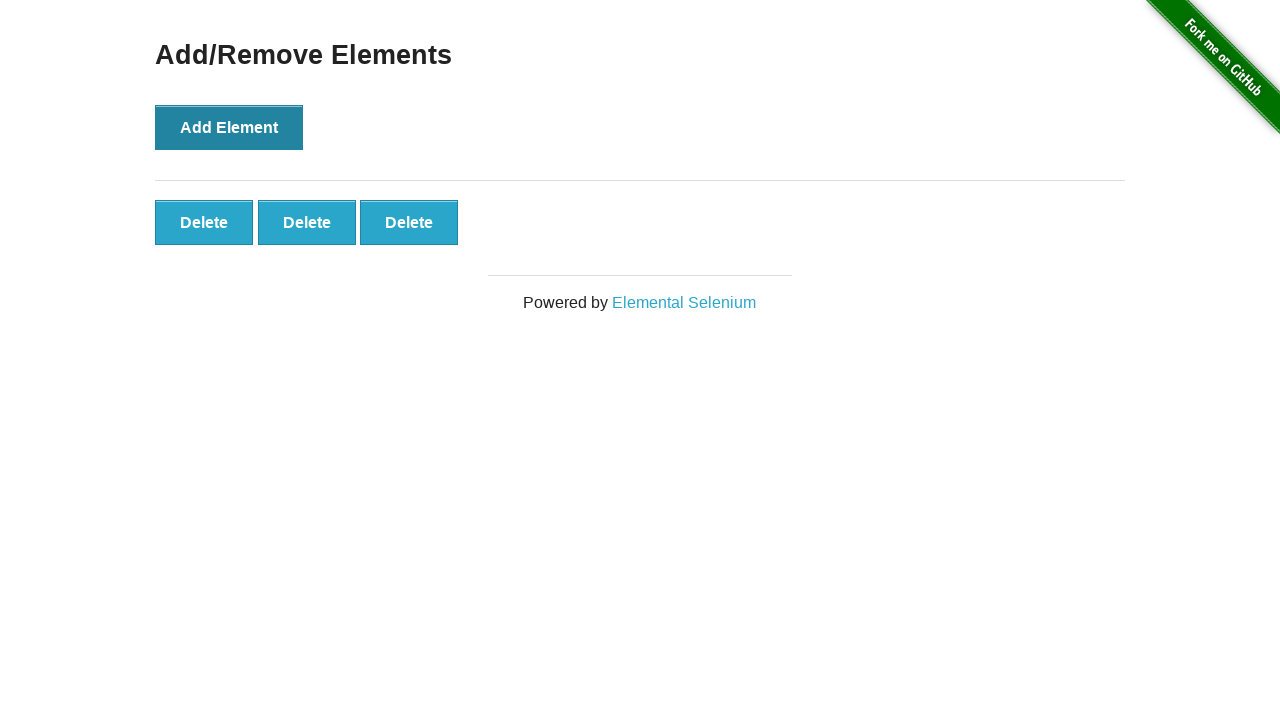

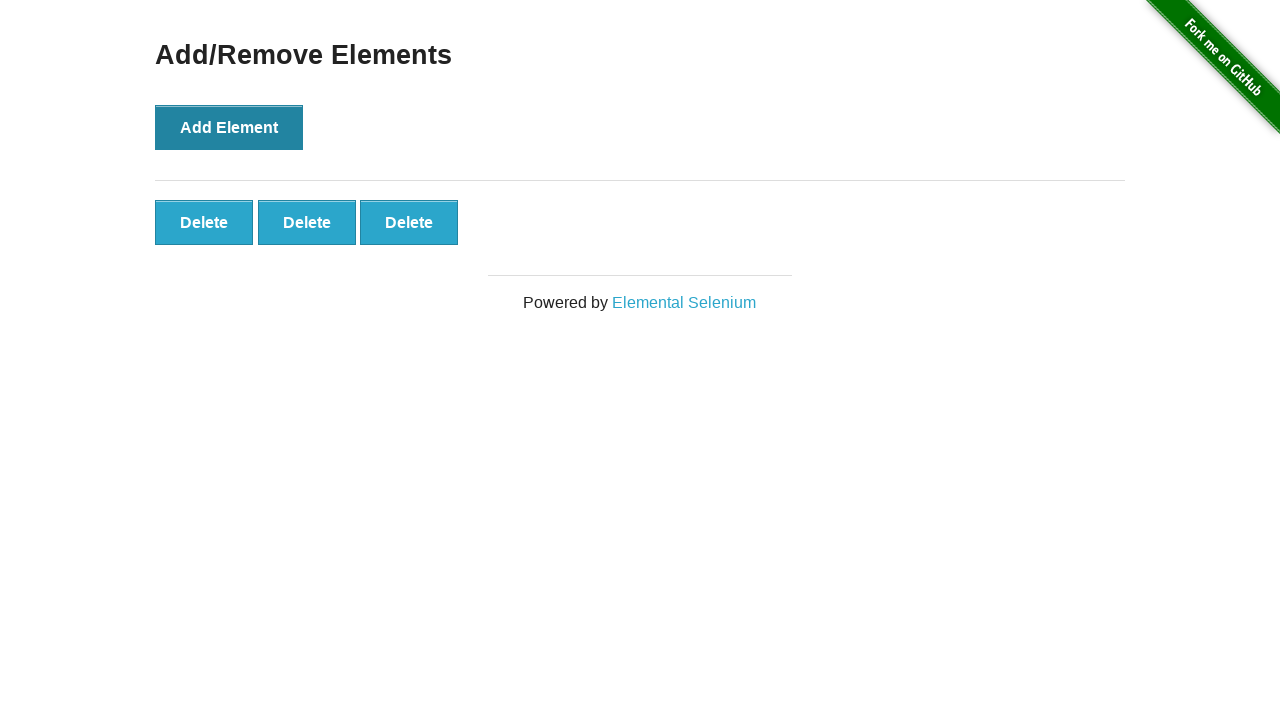